Tests click-and-hold functionality by selecting multiple consecutive items in a list through click, hold, drag, and release actions

Starting URL: https://automationfc.github.io/jquery-selectable/

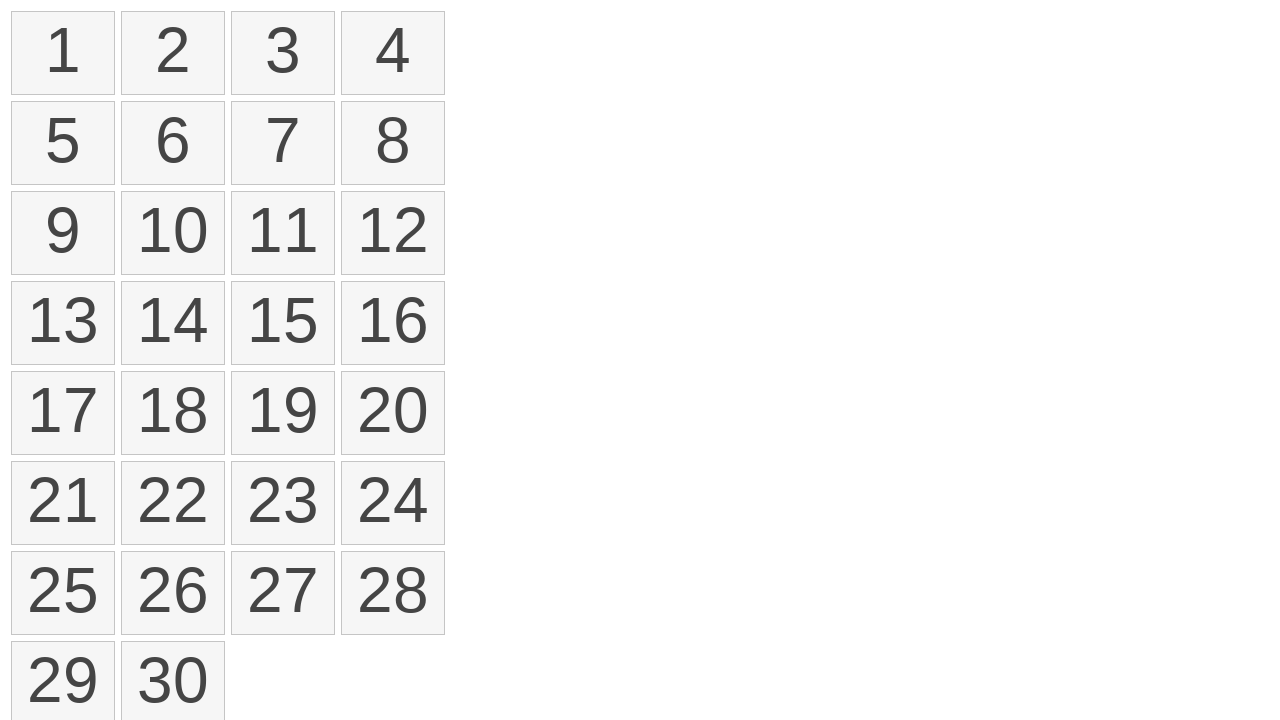

Retrieved all selectable list items from the page
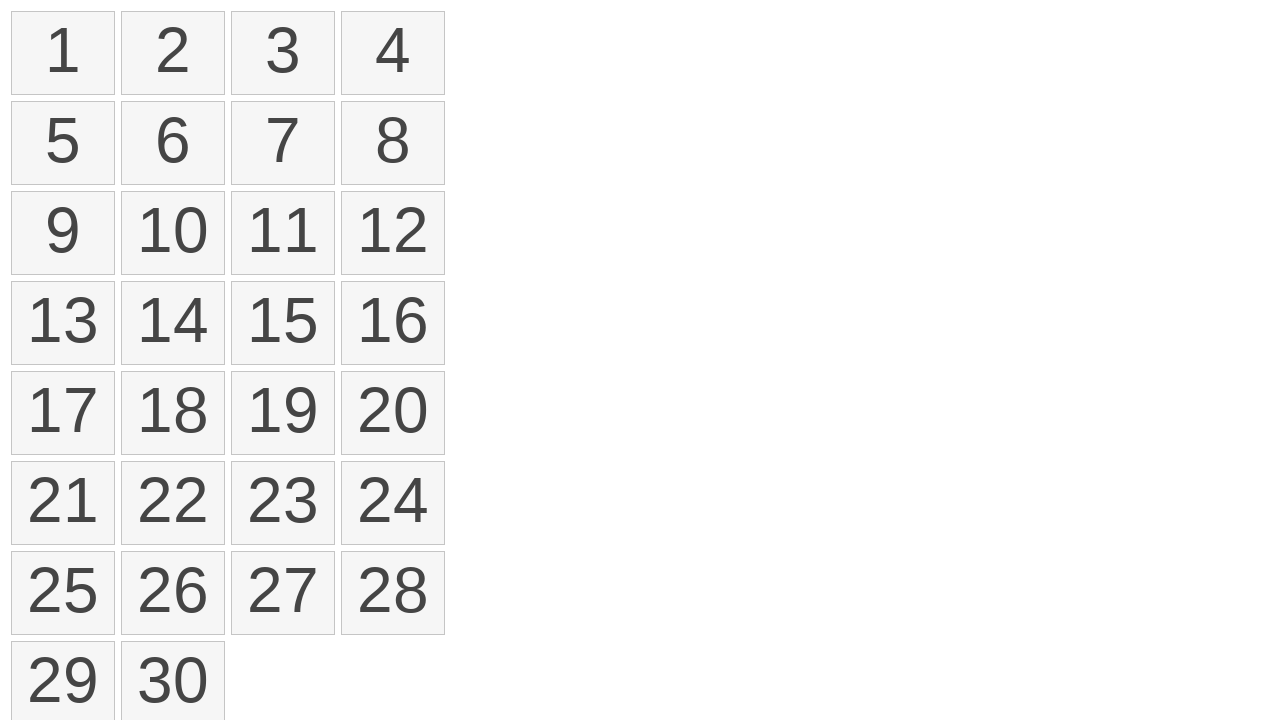

Hovered over the first list item at (63, 53) on ol.ui-selectable > li >> nth=0
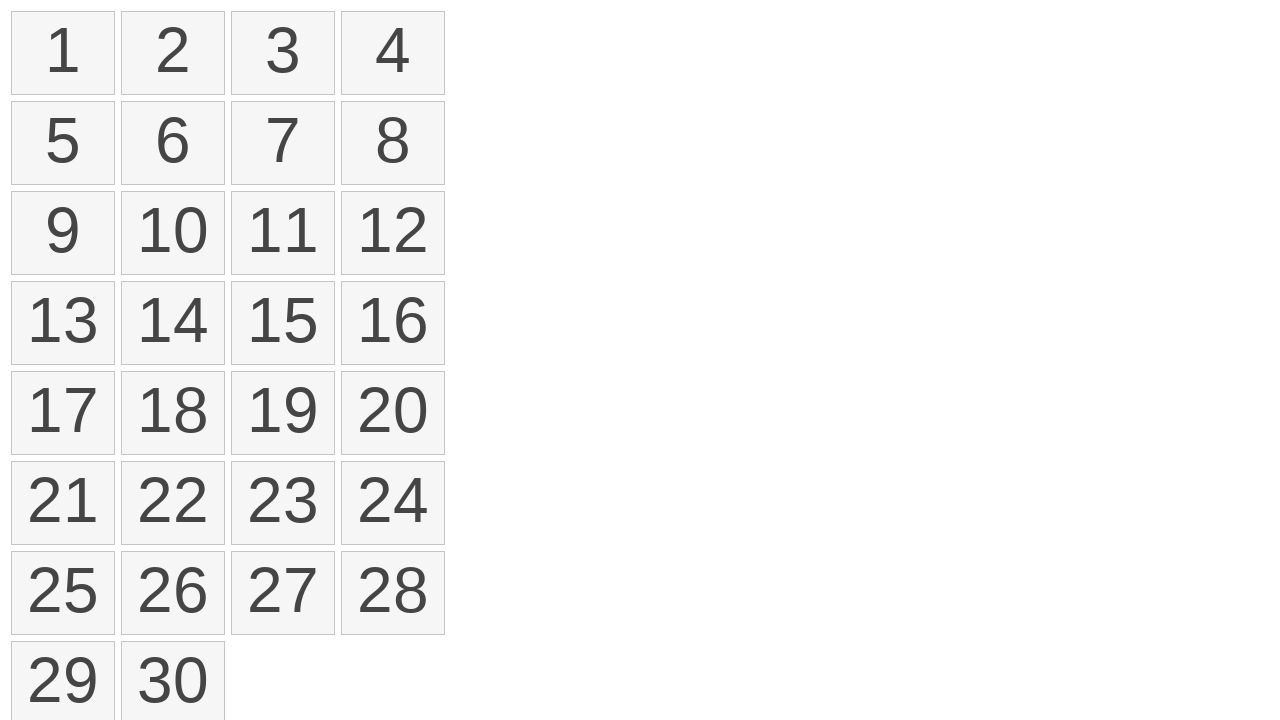

Pressed and held mouse button down on first item at (63, 53)
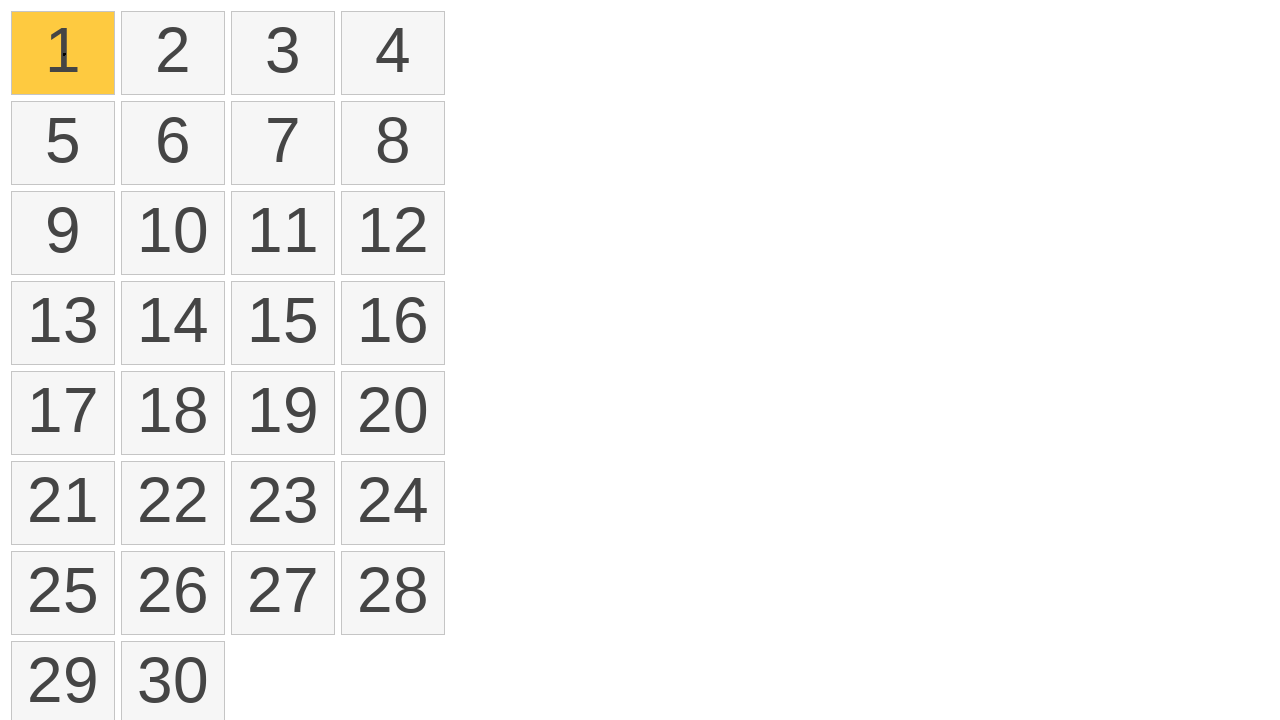

Dragged mouse to hover over fourth list item while holding button at (393, 53) on ol.ui-selectable > li >> nth=3
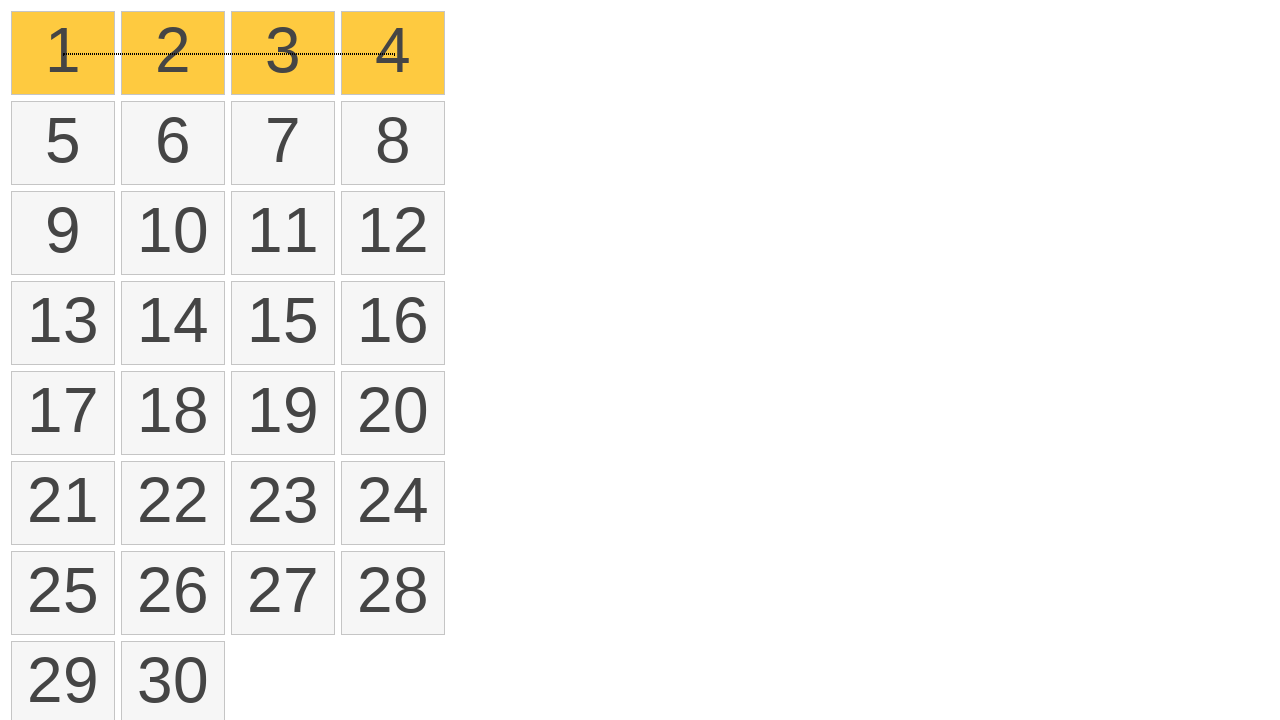

Released mouse button to complete click-and-hold drag selection at (393, 53)
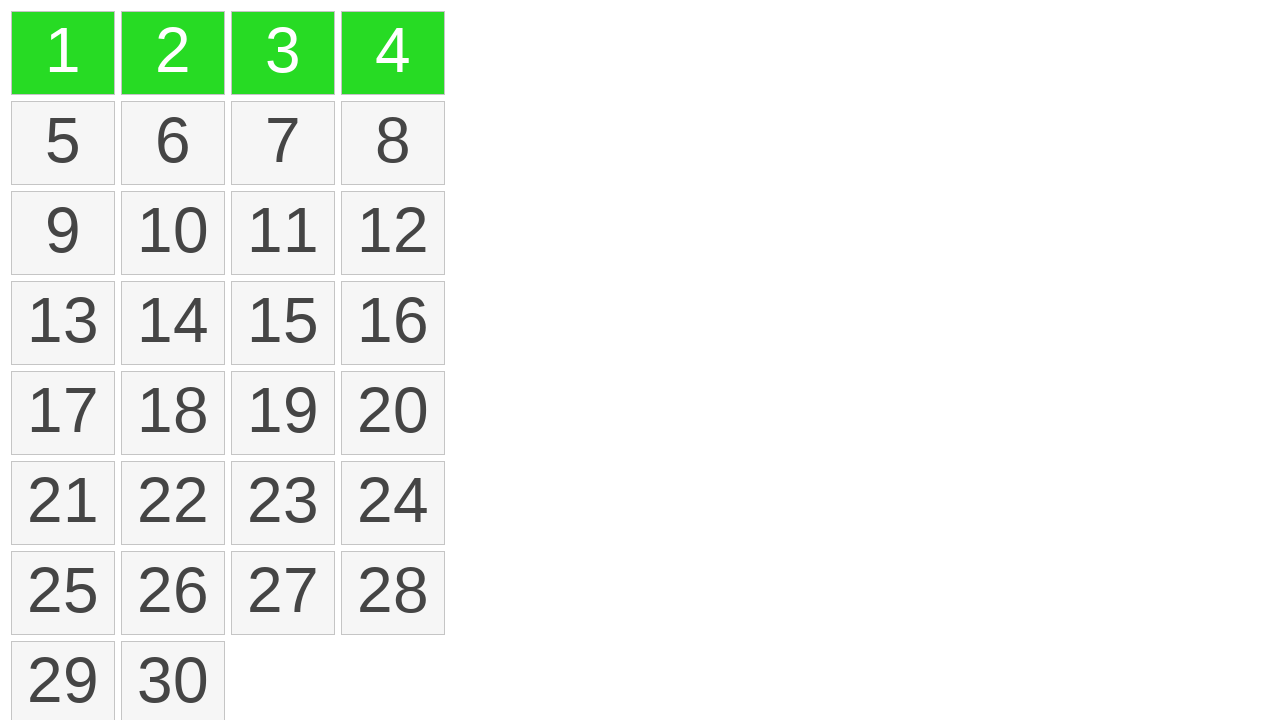

Waited 2 seconds for selection to complete
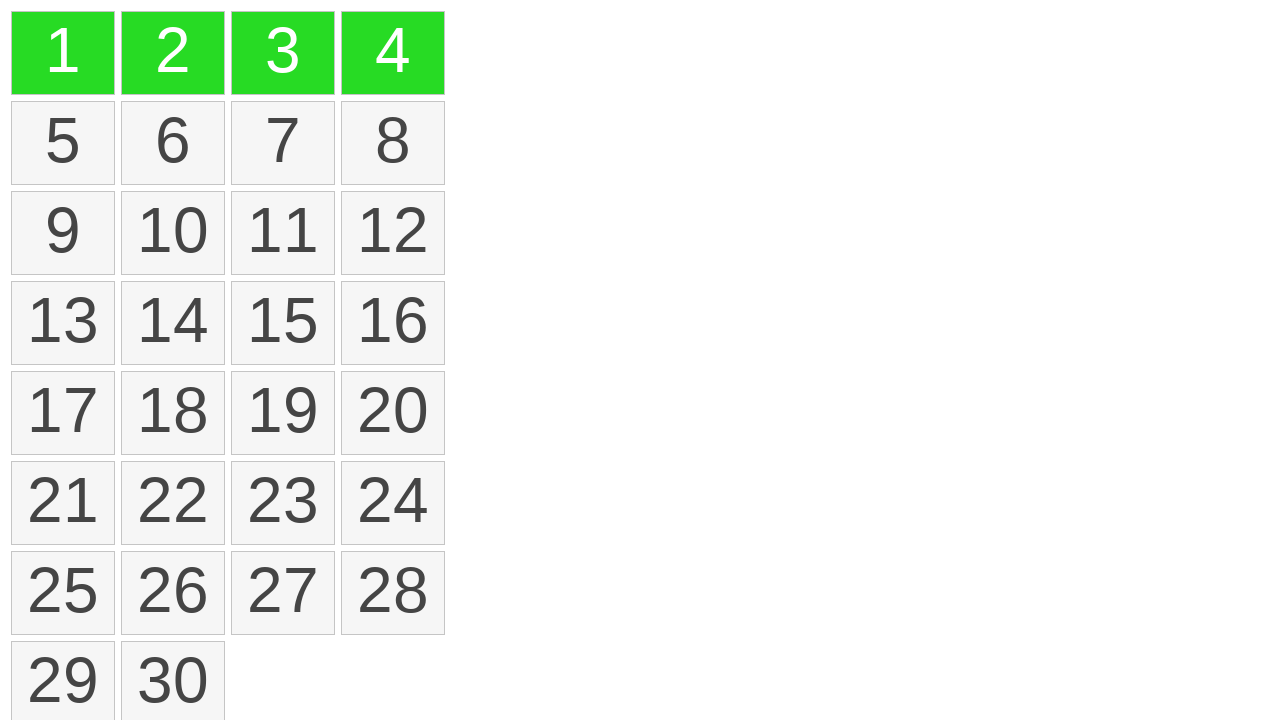

Located all selected items with ui-selected class
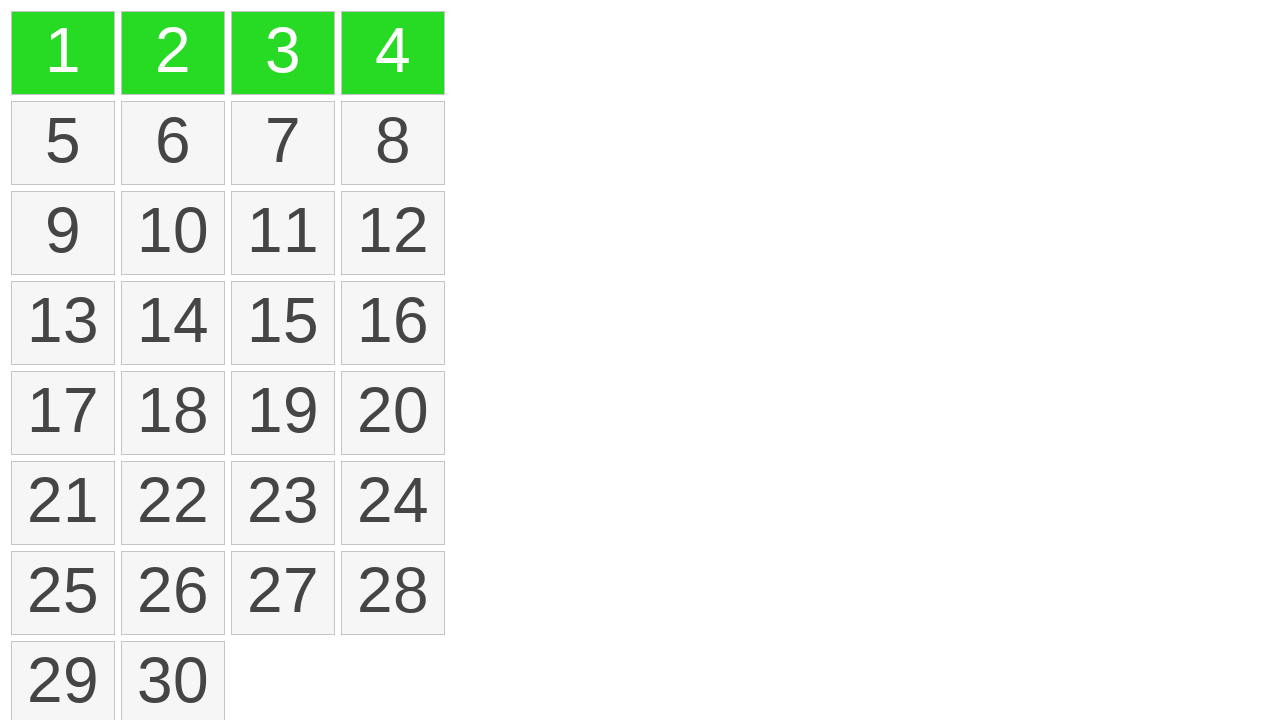

Verified that exactly 4 items are selected
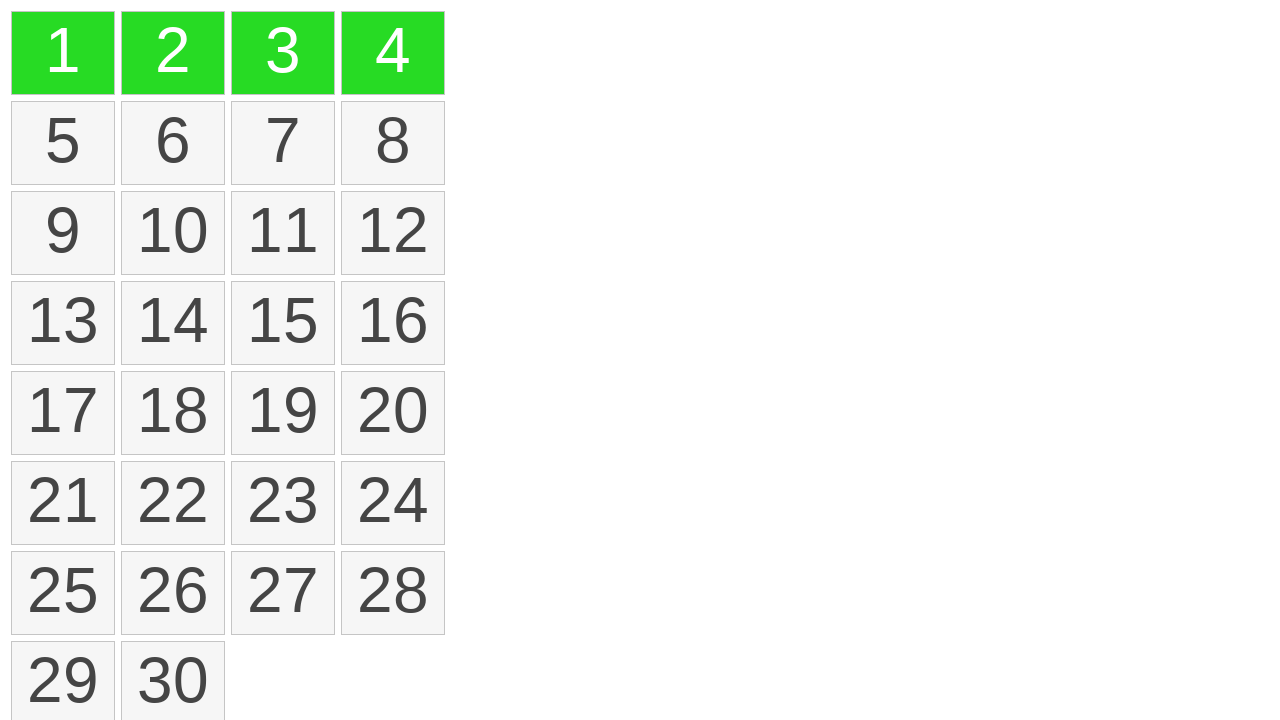

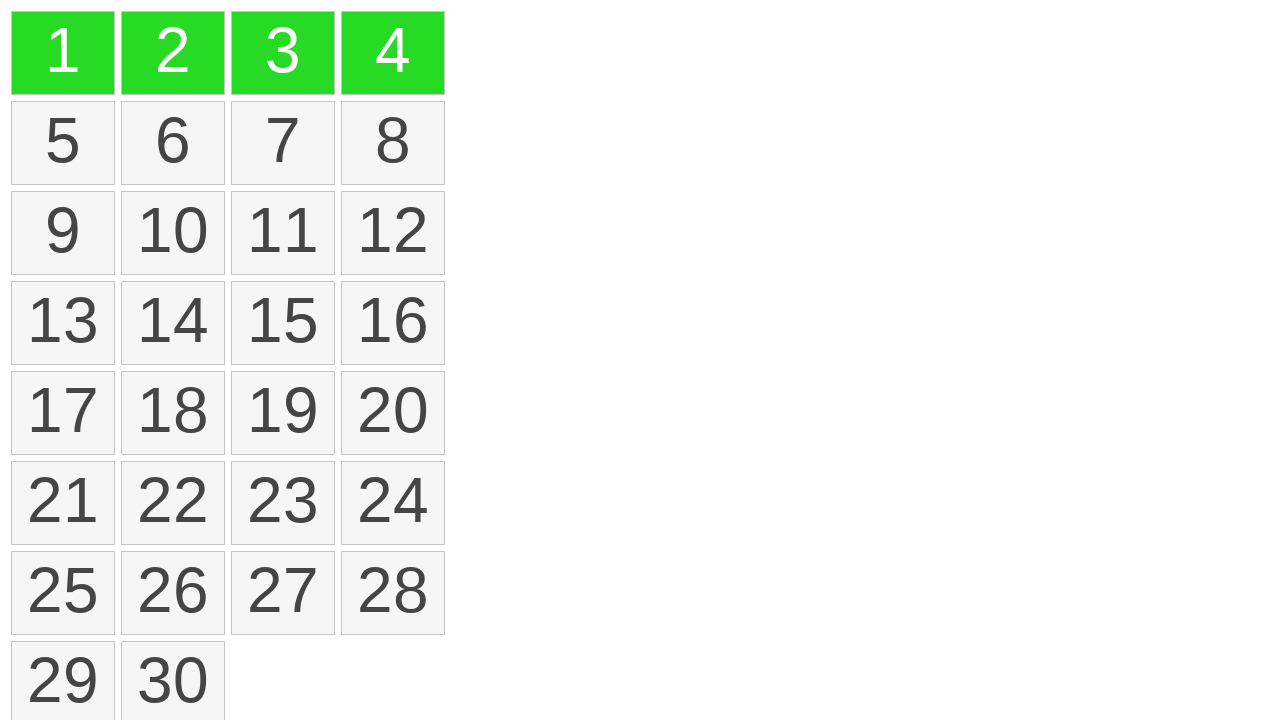